Tests notification messages by clicking to generate notifications until a successful one appears

Starting URL: https://the-internet.herokuapp.com/notification_message_rendered

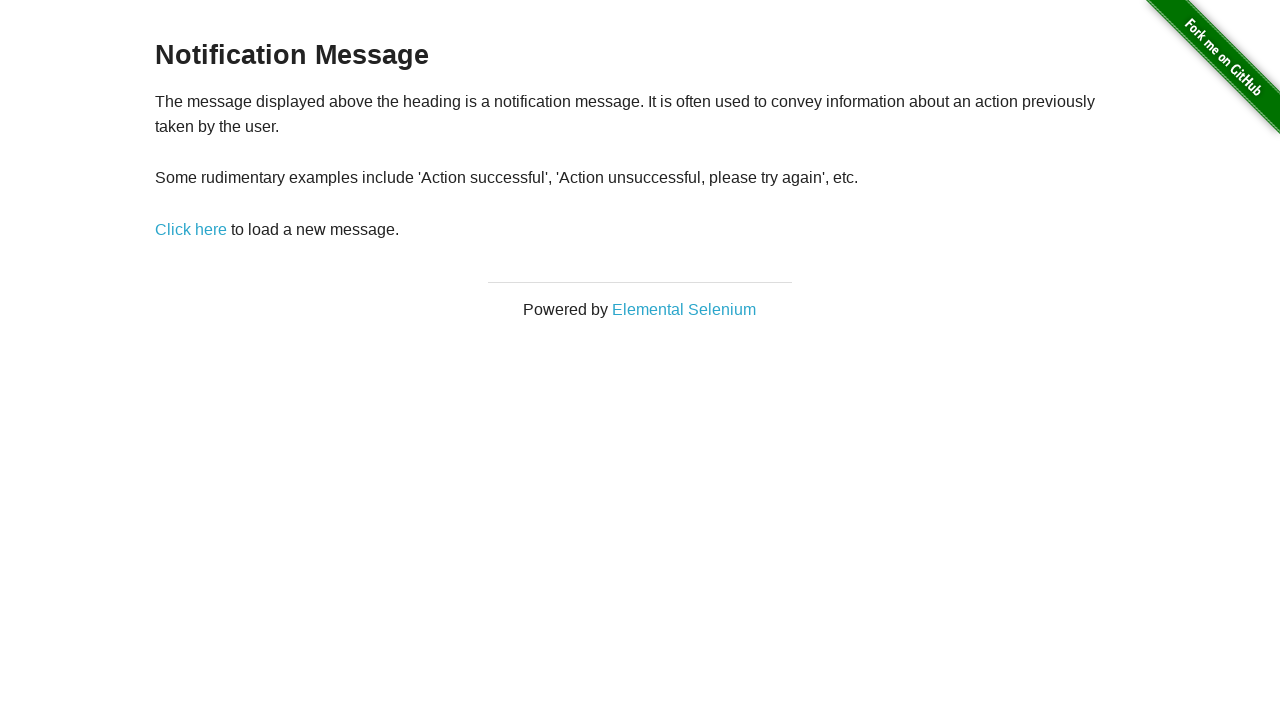

Navigated to notification message rendered page
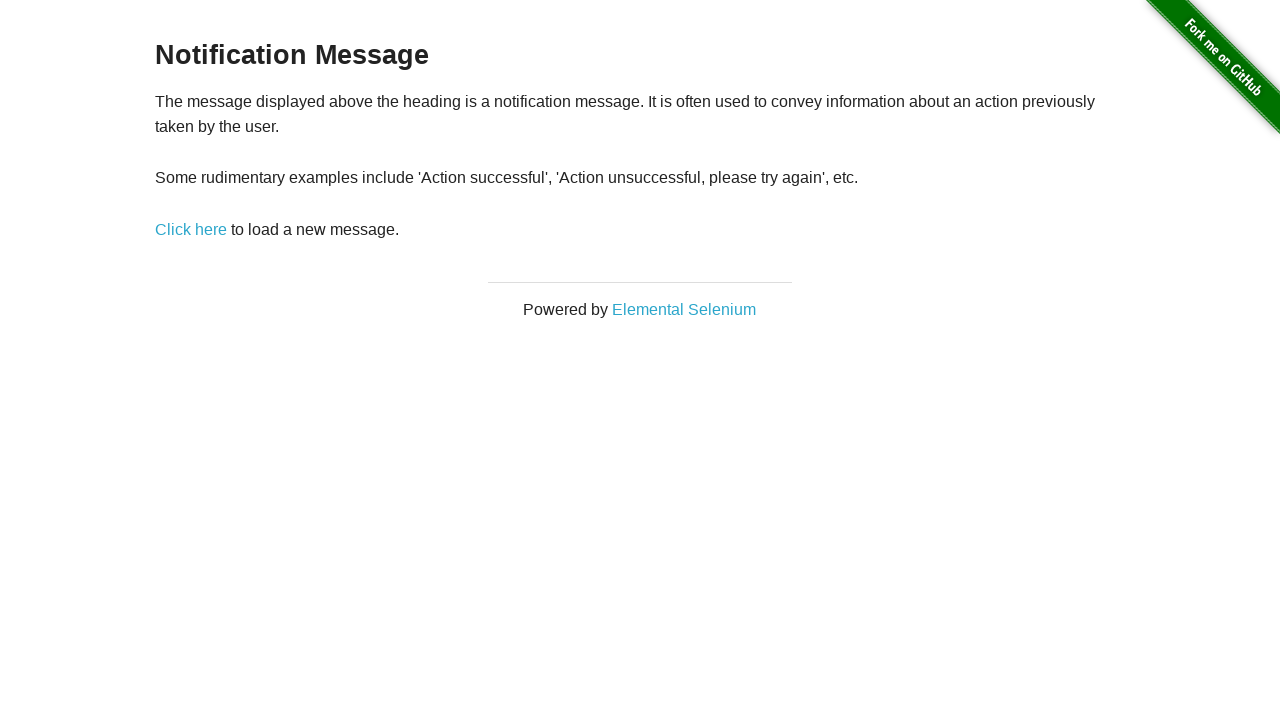

Located flash notification element
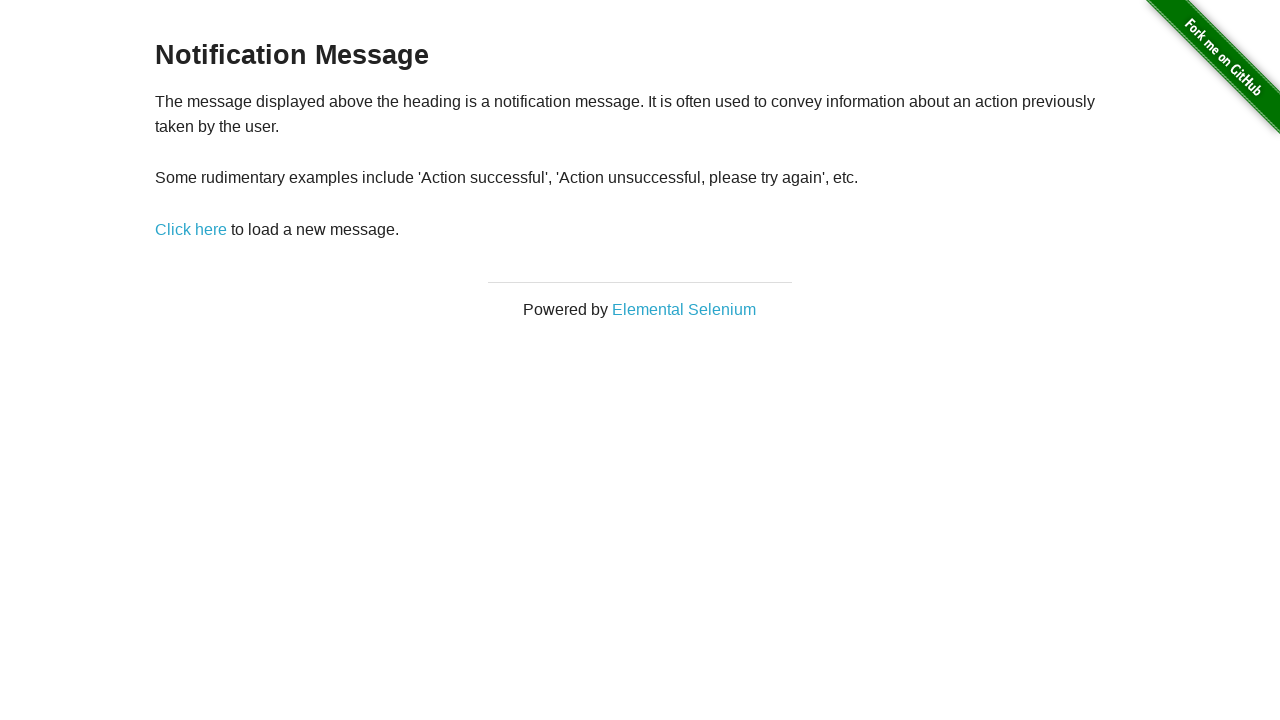

Clicked notification message link to generate notification at (191, 229) on a[href='/notification_message']
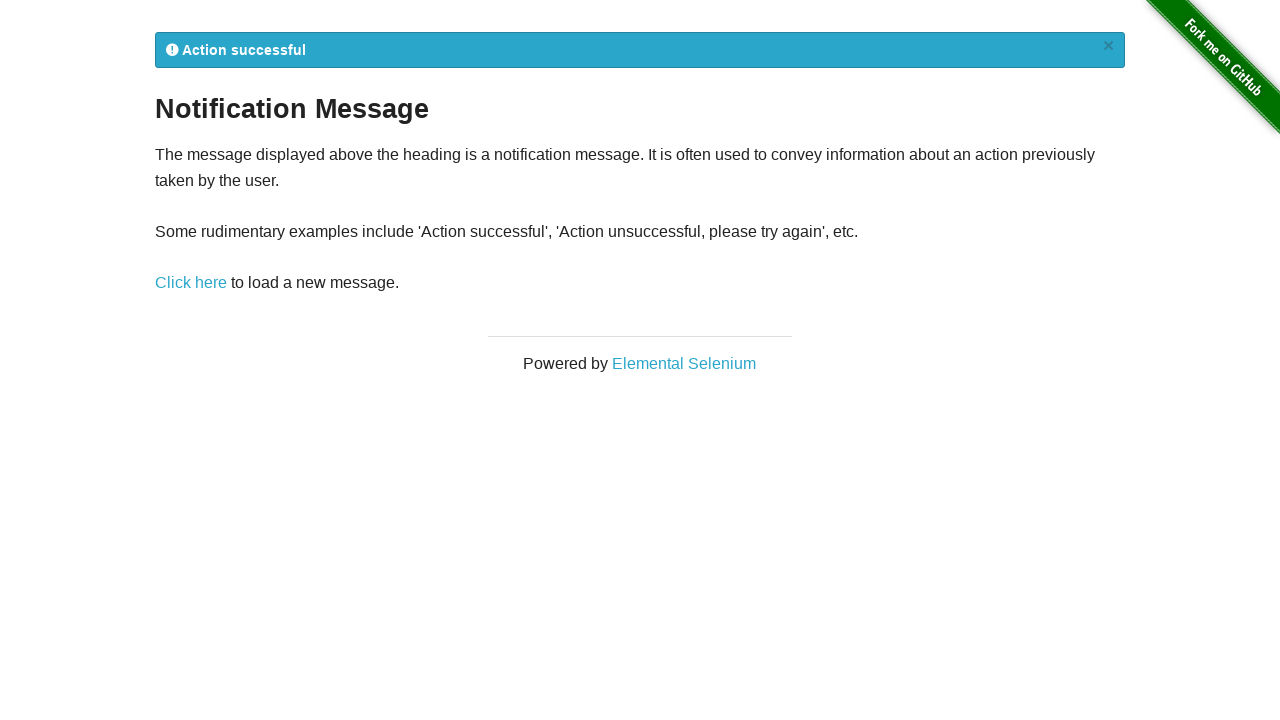

Located flash notification element
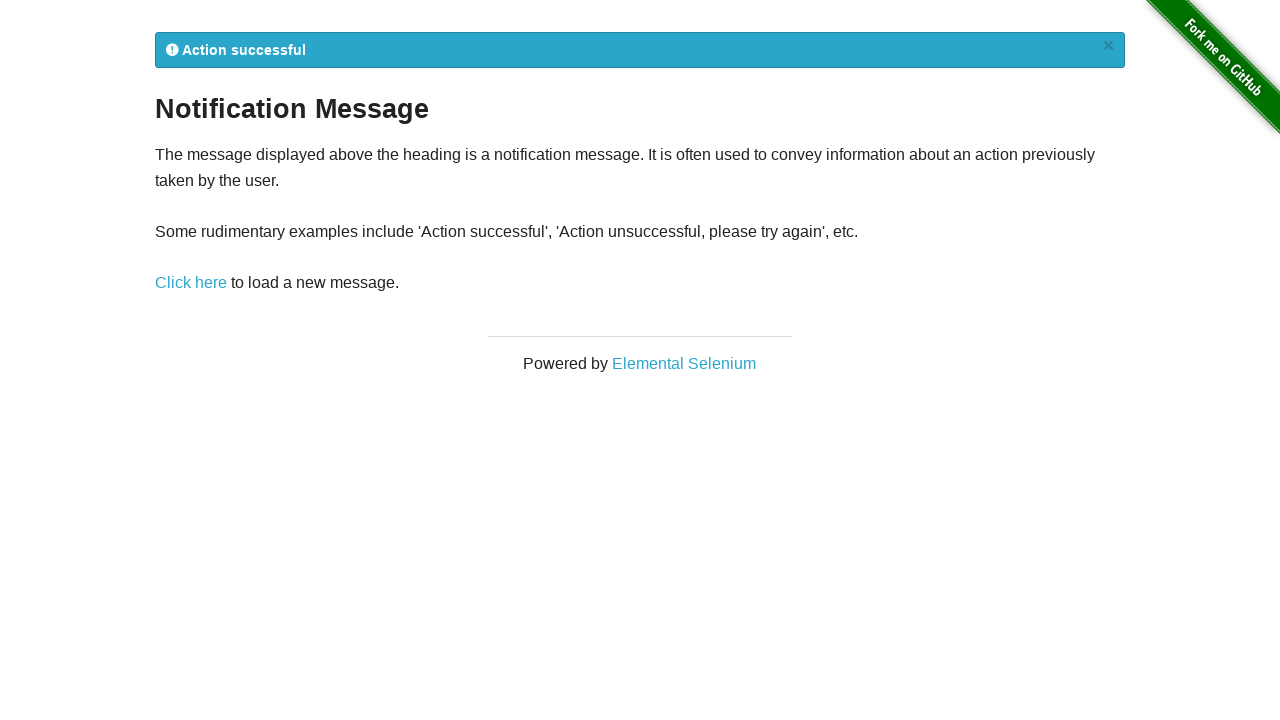

Retrieved notification text: 
            Action successful
            ×
          
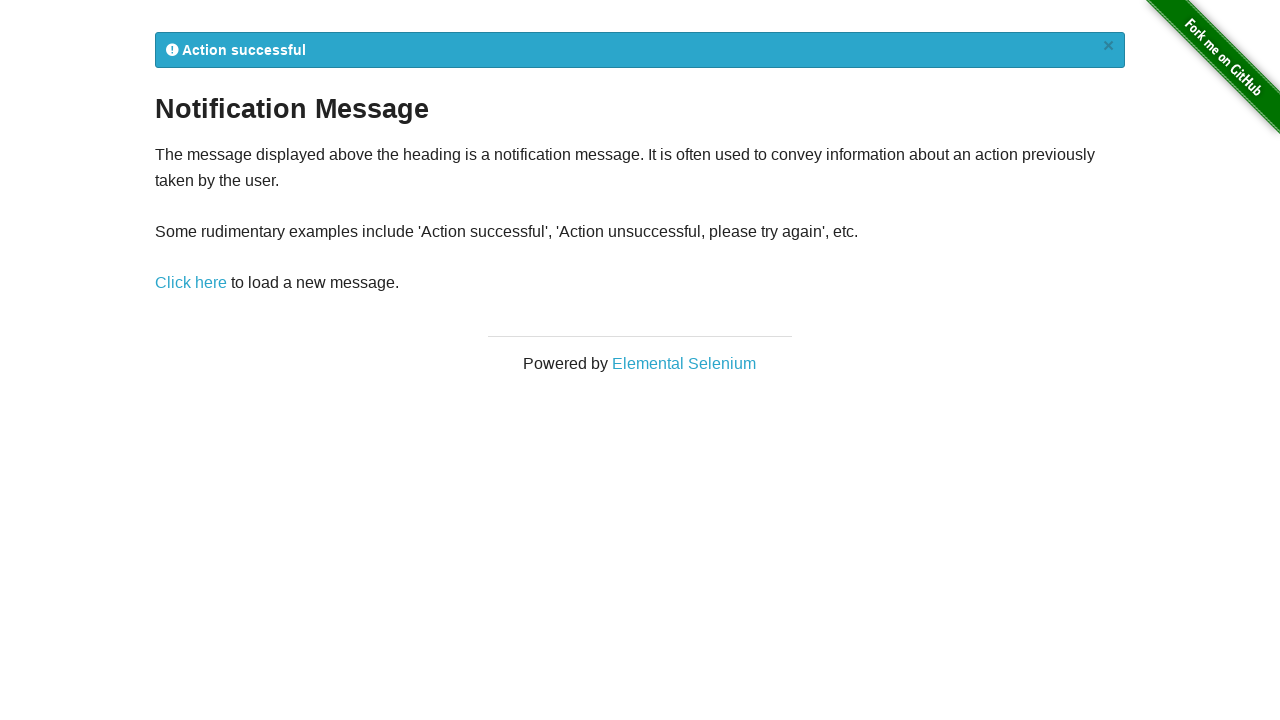

Retrieved final notification text for verification: 
            Action successful
            ×
          
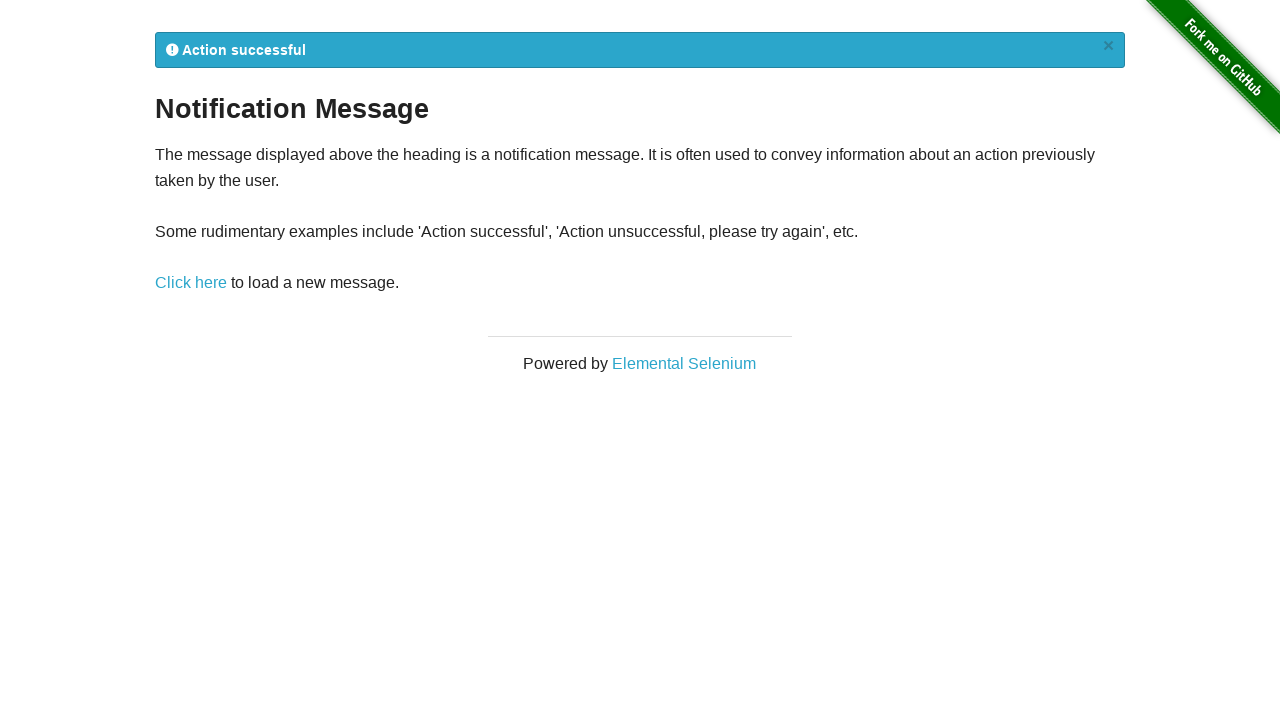

Verified 'Action successful' message in notification
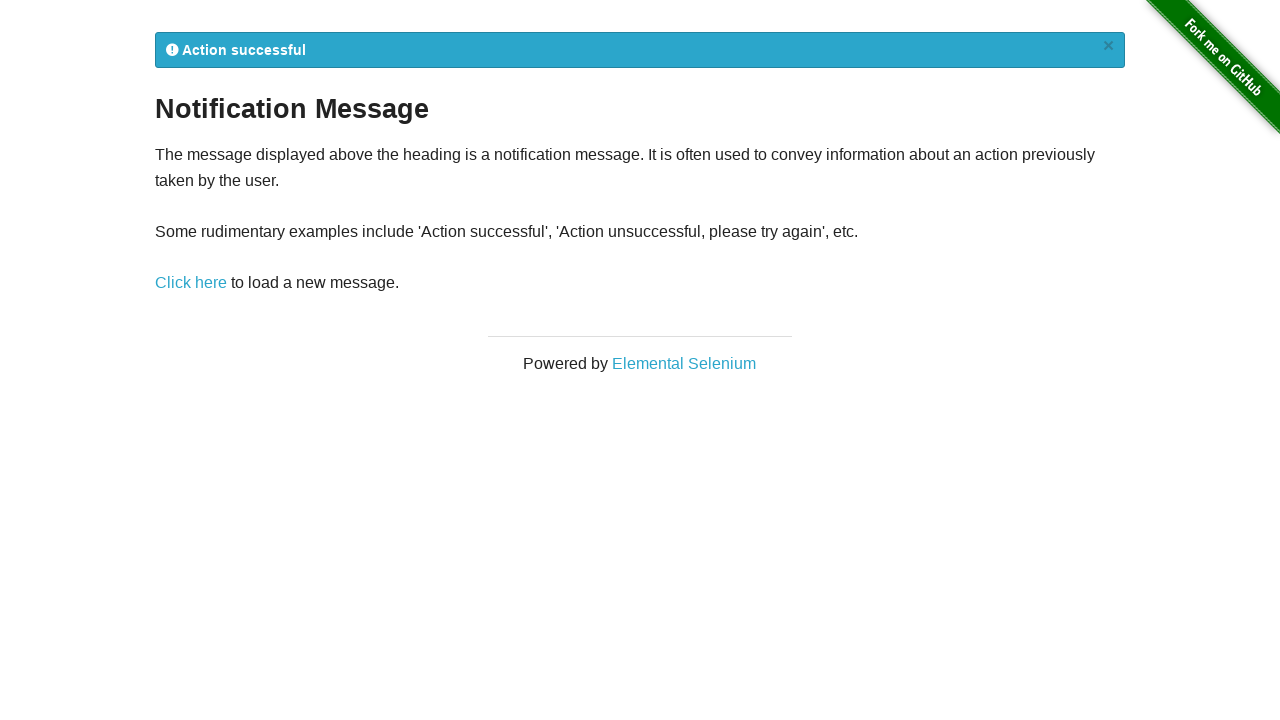

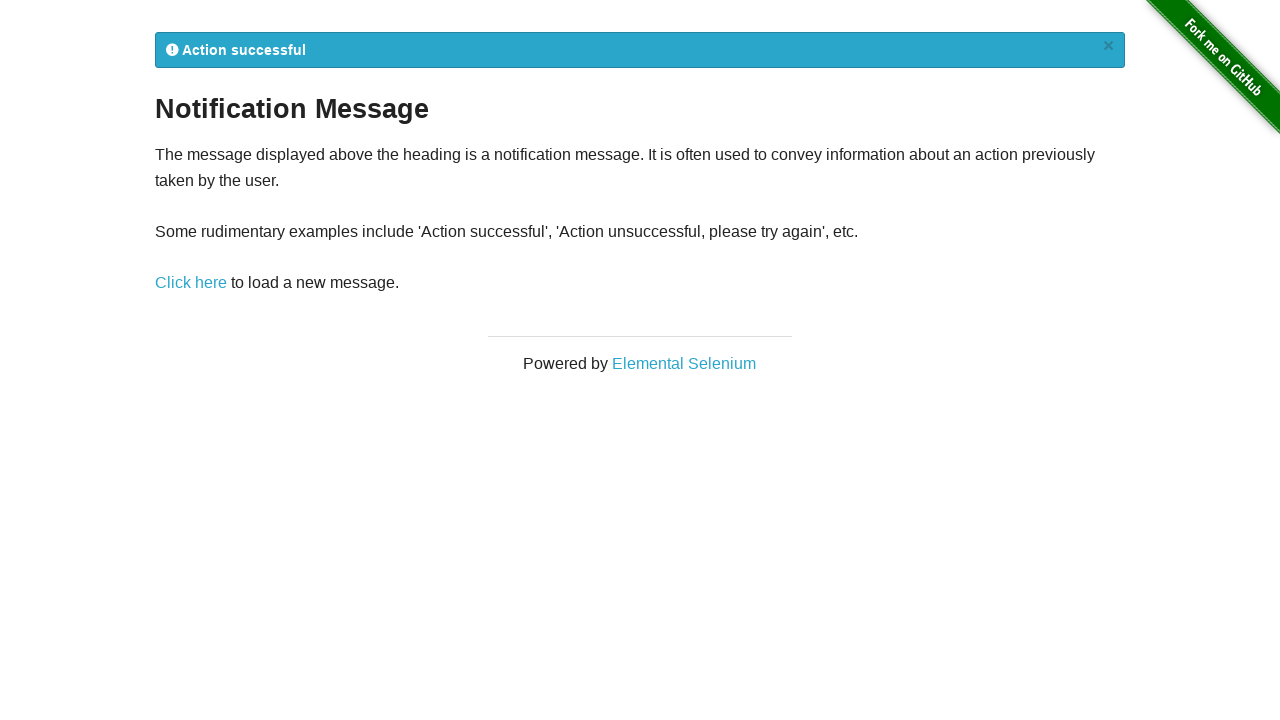